Tests the DemoQA homepage by scrolling down and clicking on the "Interactions" section button to navigate to interactions features.

Starting URL: https://demoqa.com/

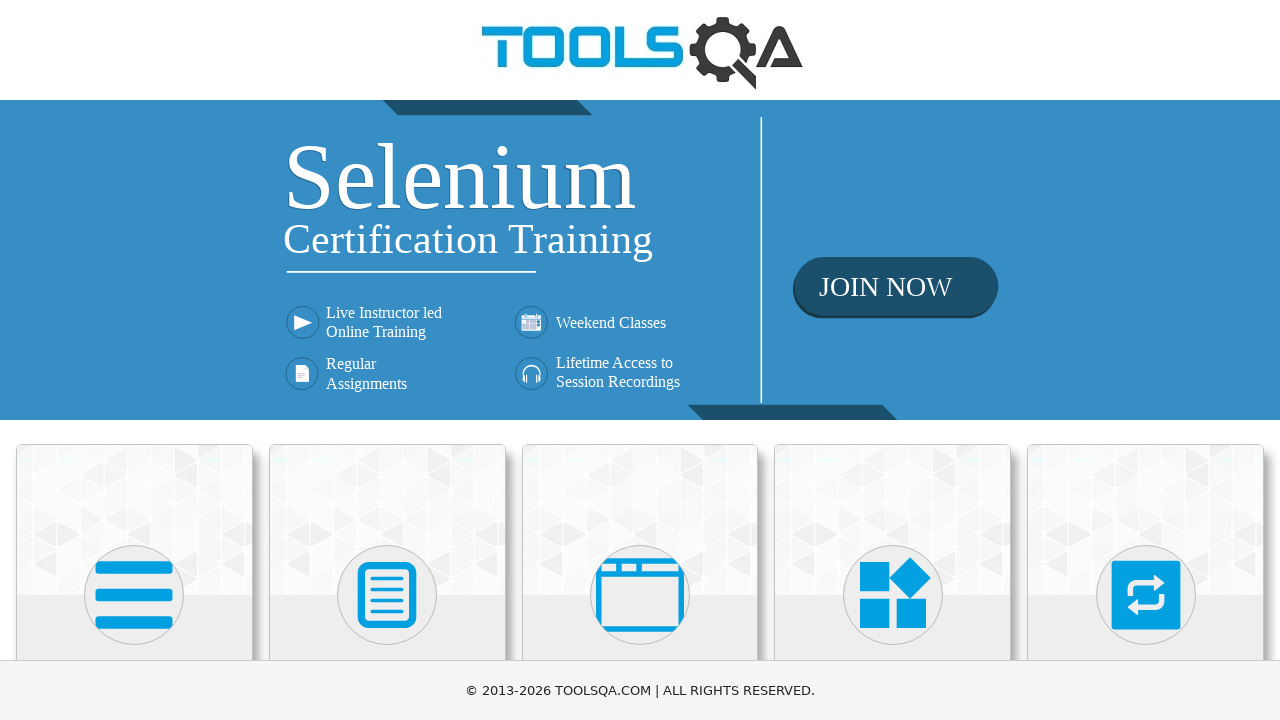

Scrolled down 350px to reveal the Interactions card
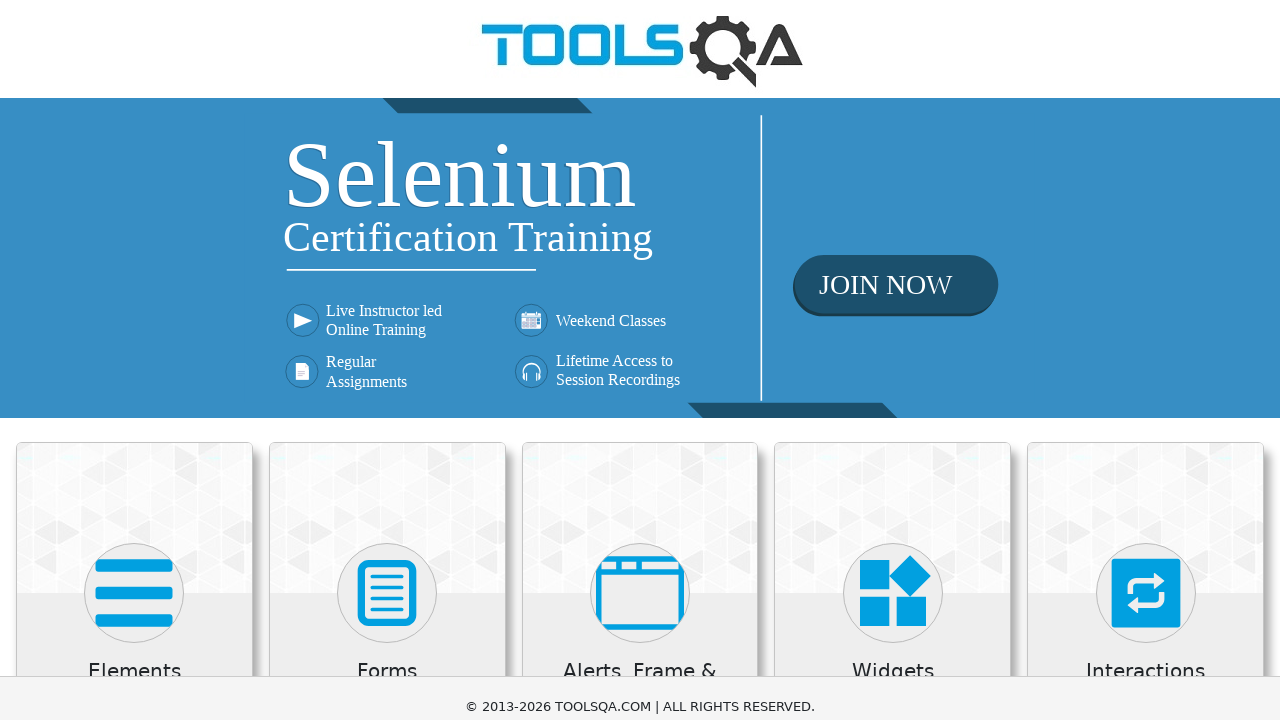

Located the Interactions button element
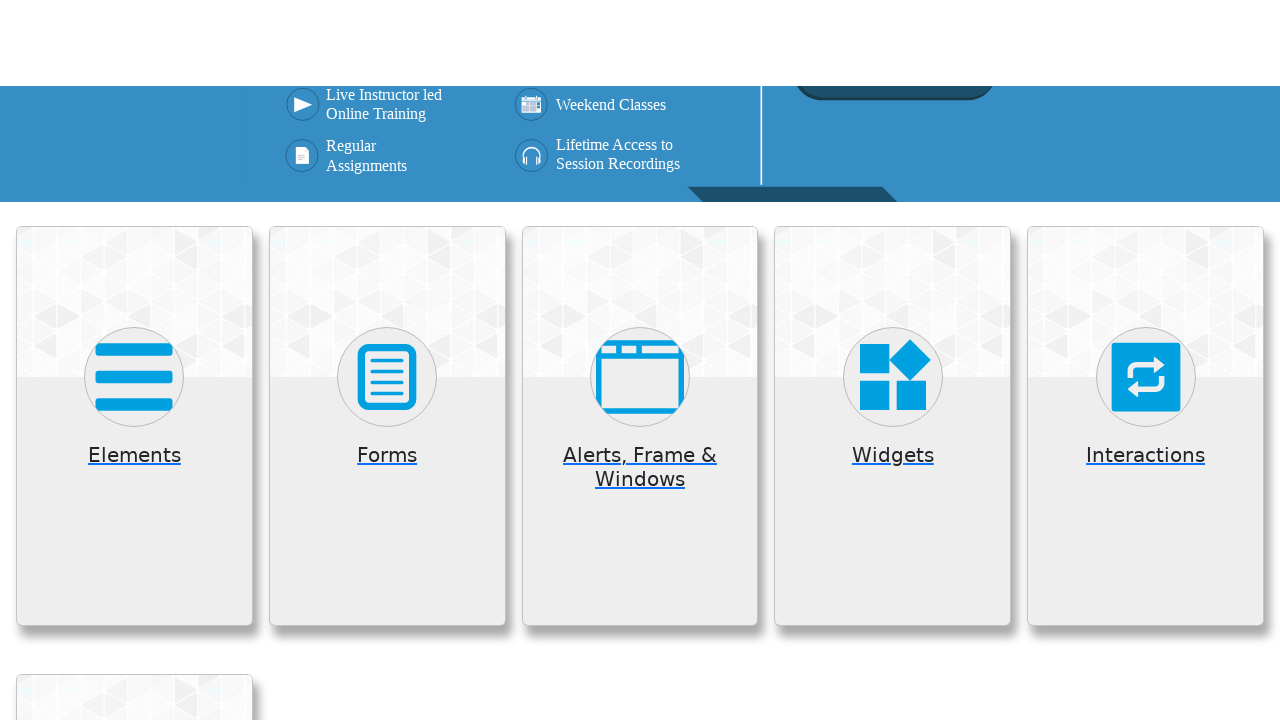

Waited for Interactions button to become visible
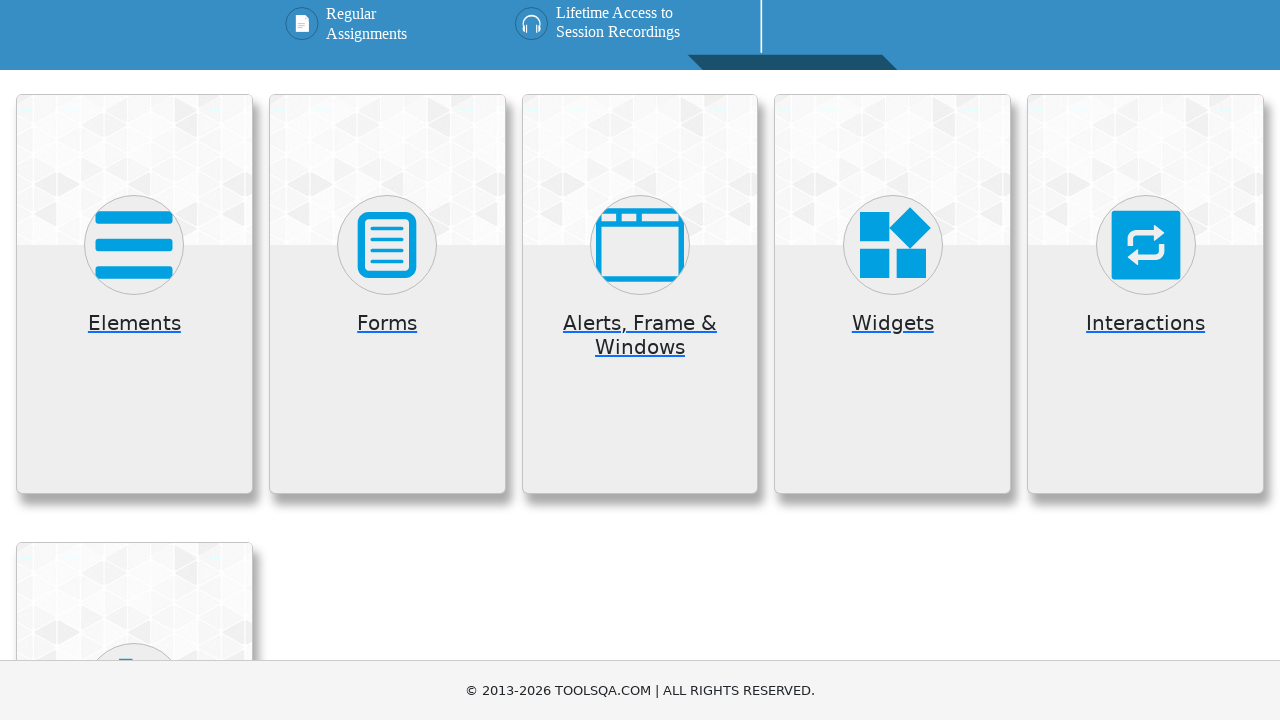

Clicked on the Interactions button at (1146, 323) on xpath=//h5[text()='Interactions']
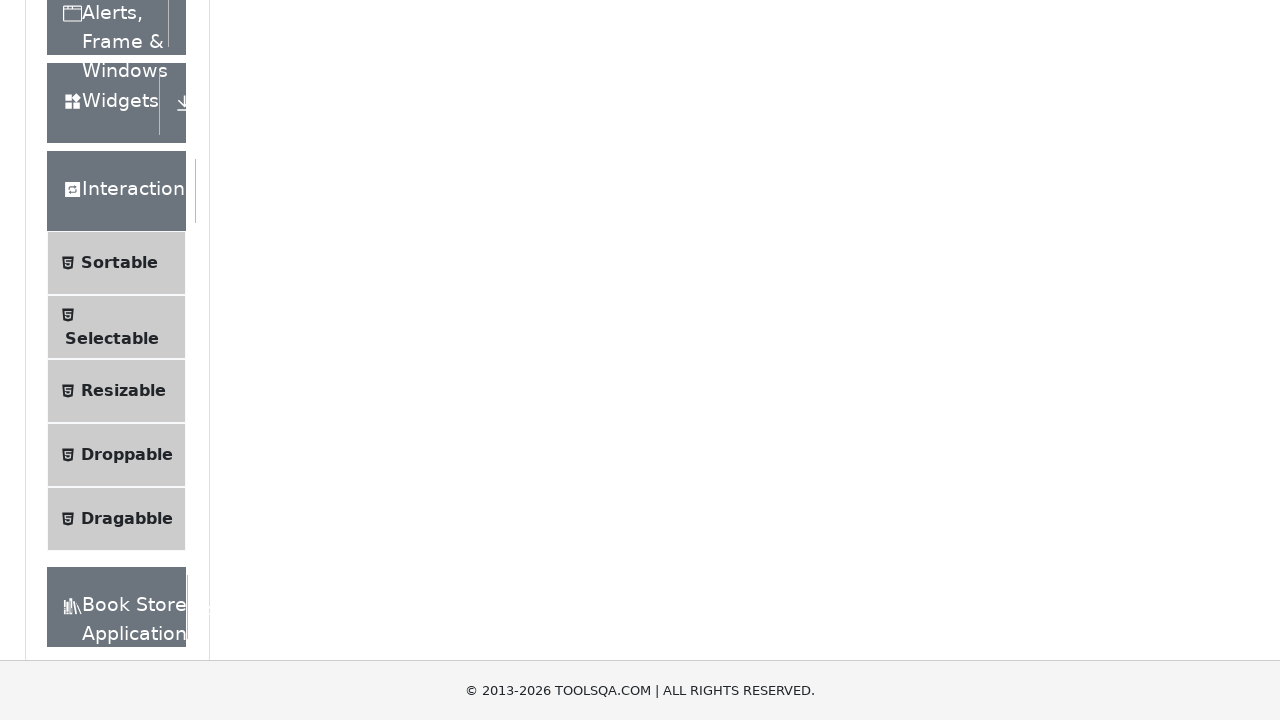

Waited for page navigation to complete (networkidle)
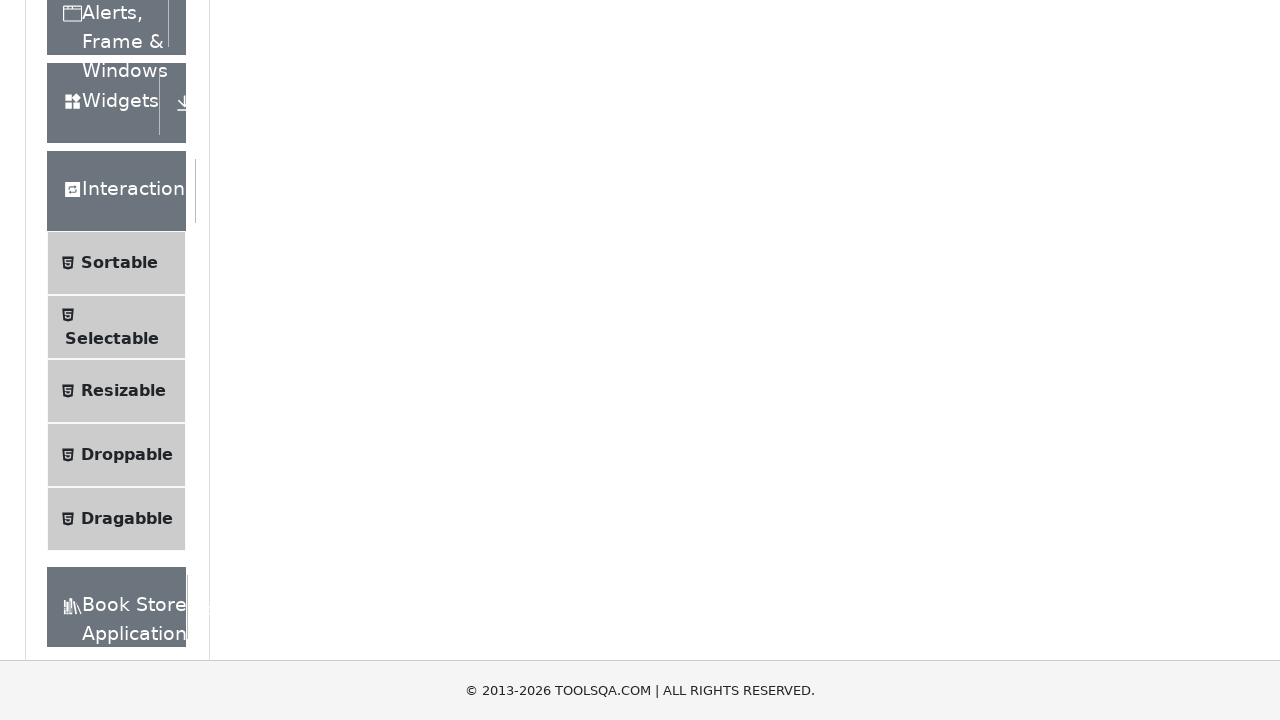

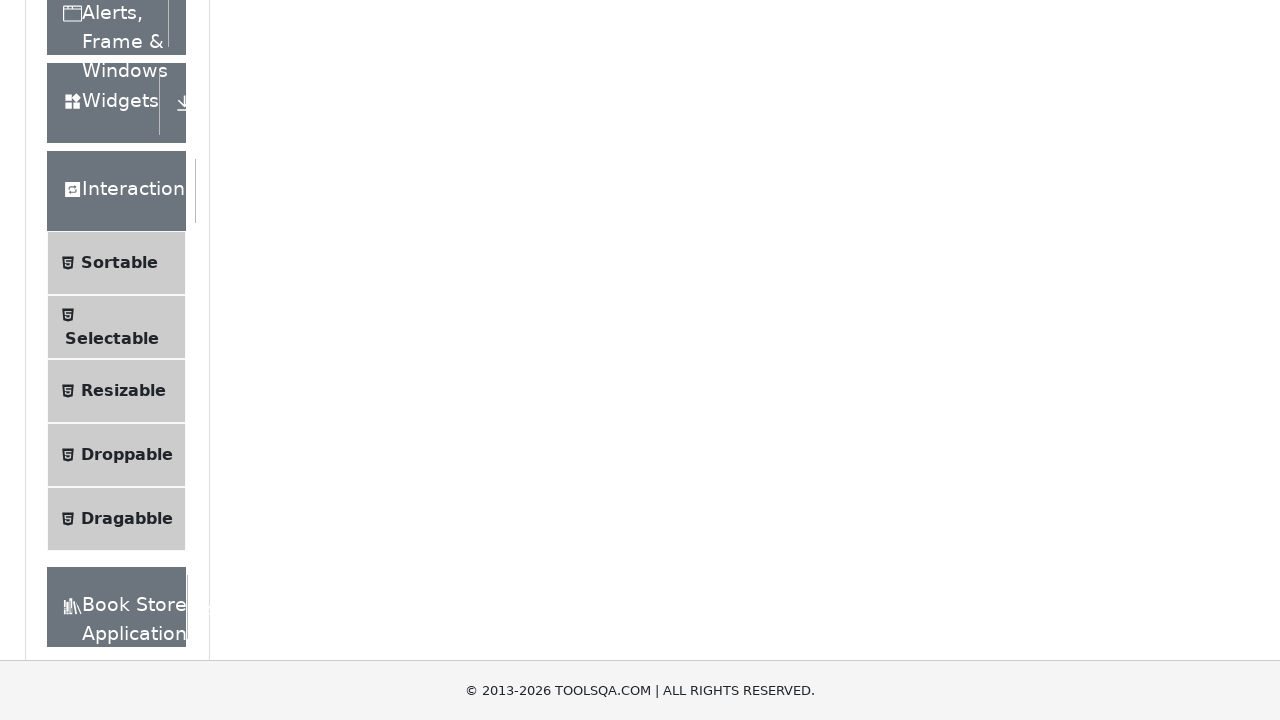